Tests double-click functionality on a button element on the DemoQA buttons page

Starting URL: https://demoqa.com/buttons

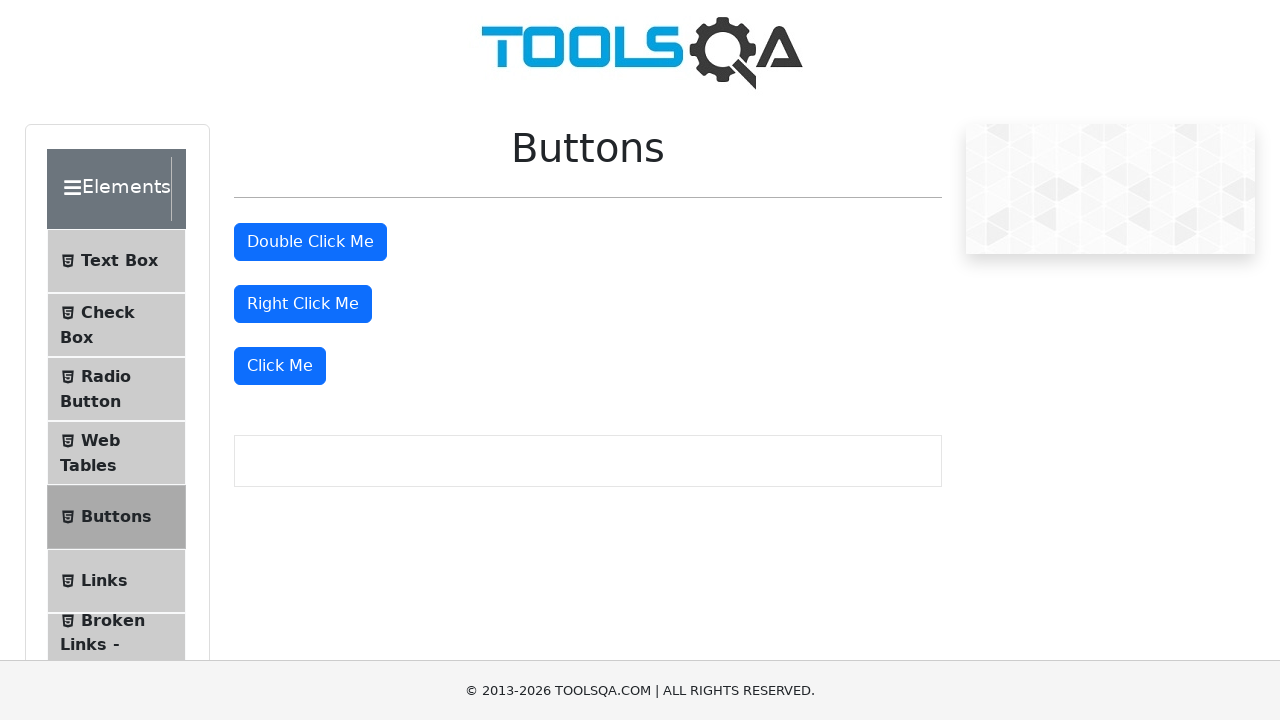

Navigated to DemoQA buttons page
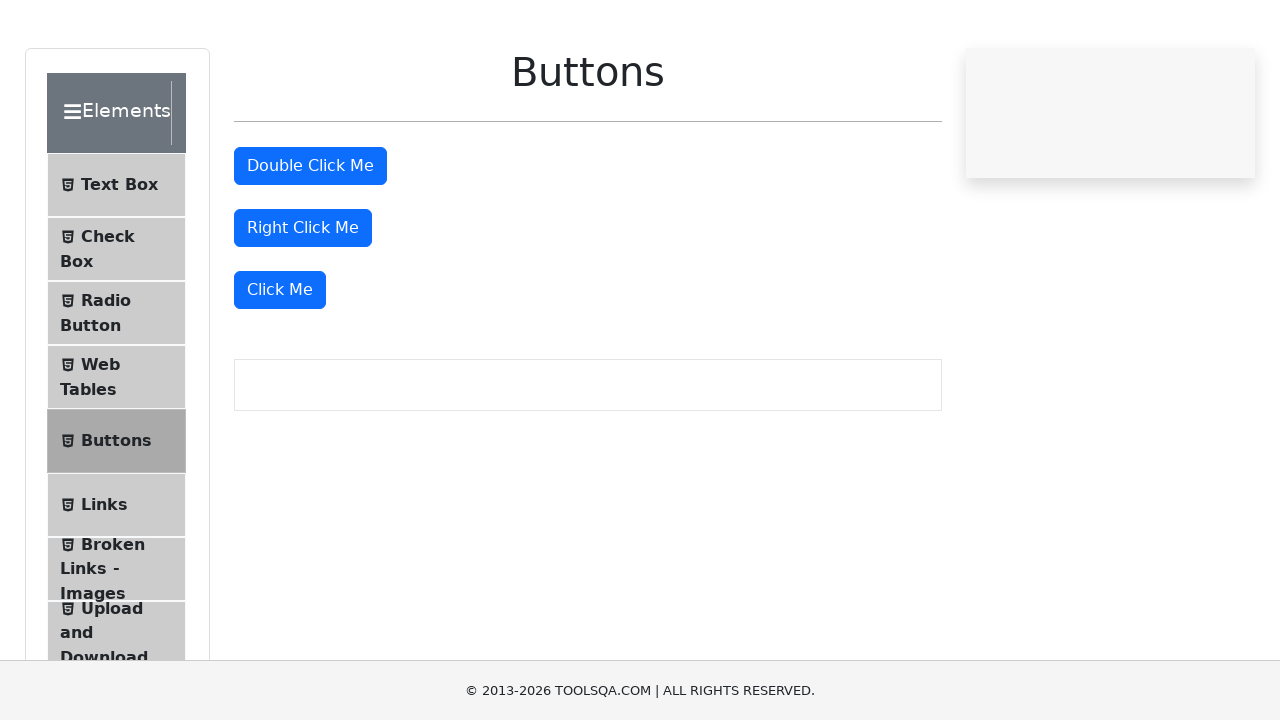

Located double-click button element
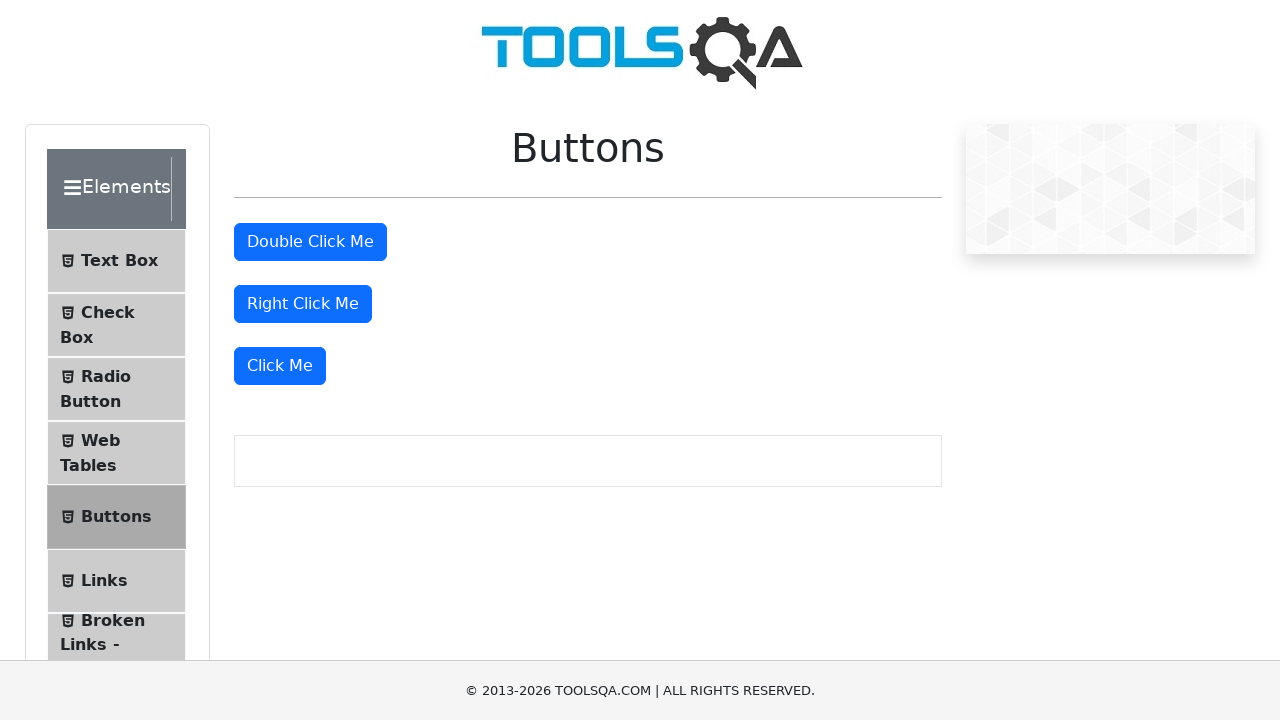

Performed double-click action on button at (310, 242) on #doubleClickBtn
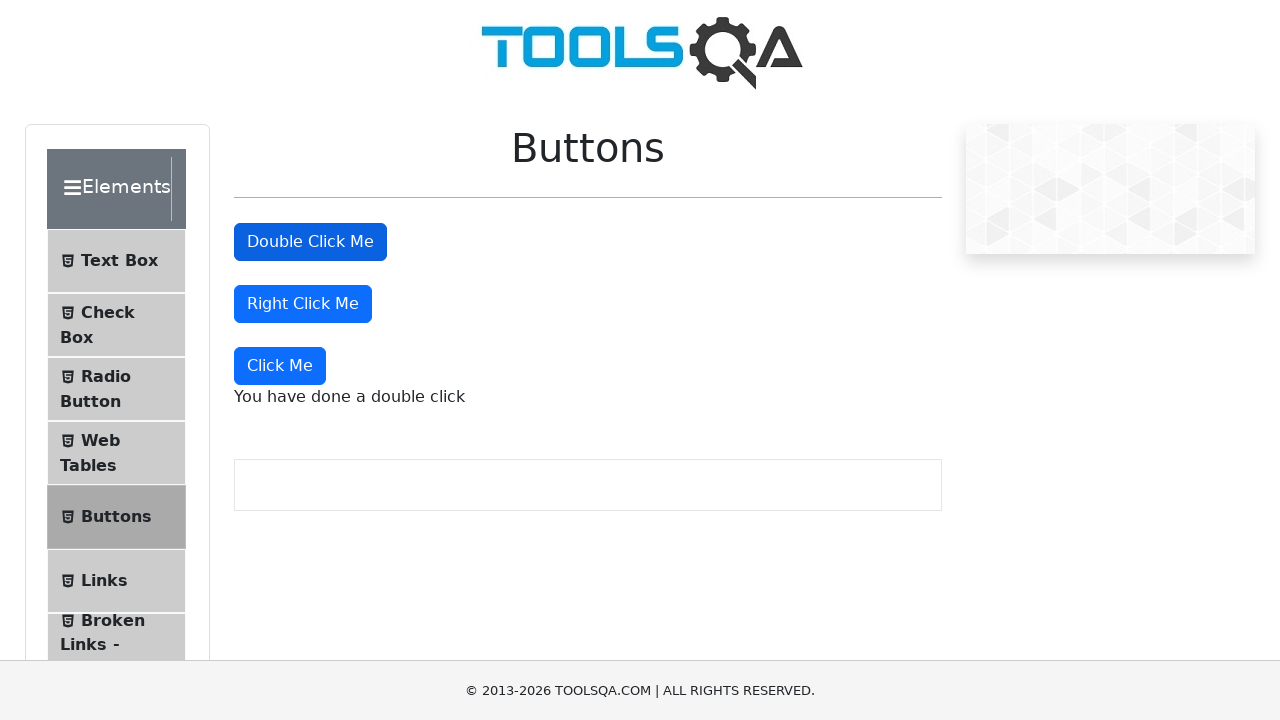

Waited 500ms for double-click action to be registered
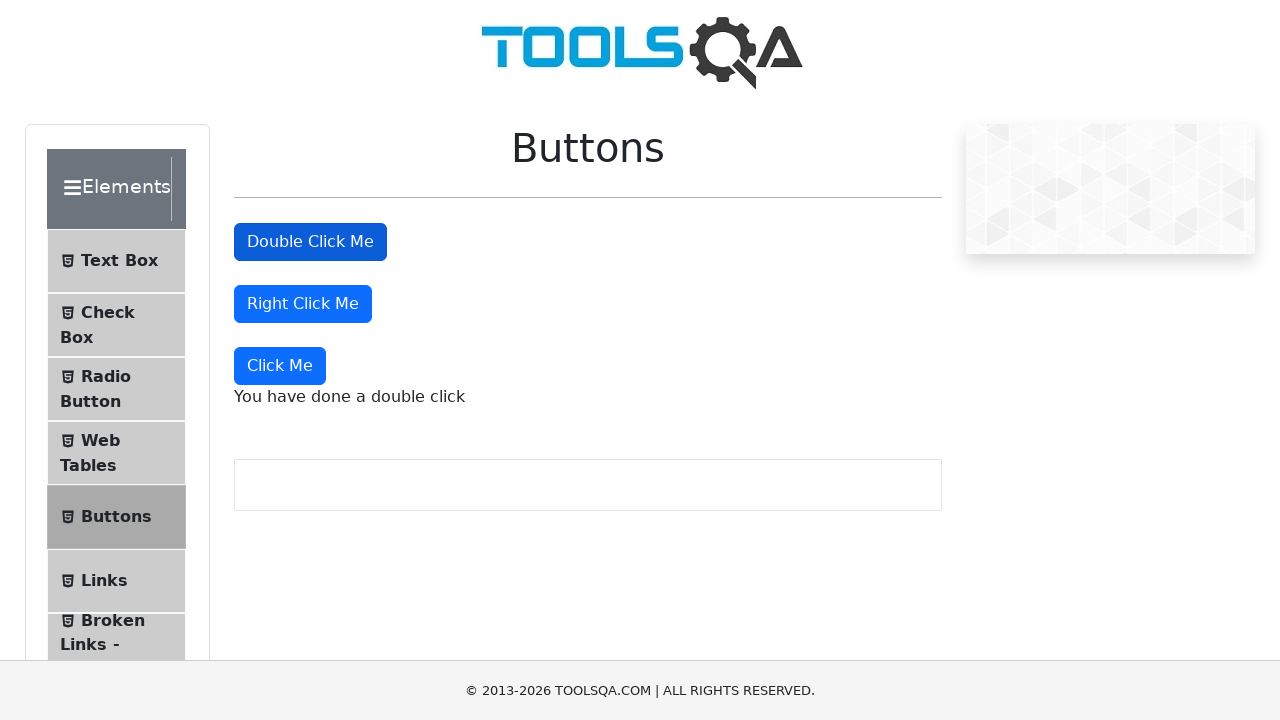

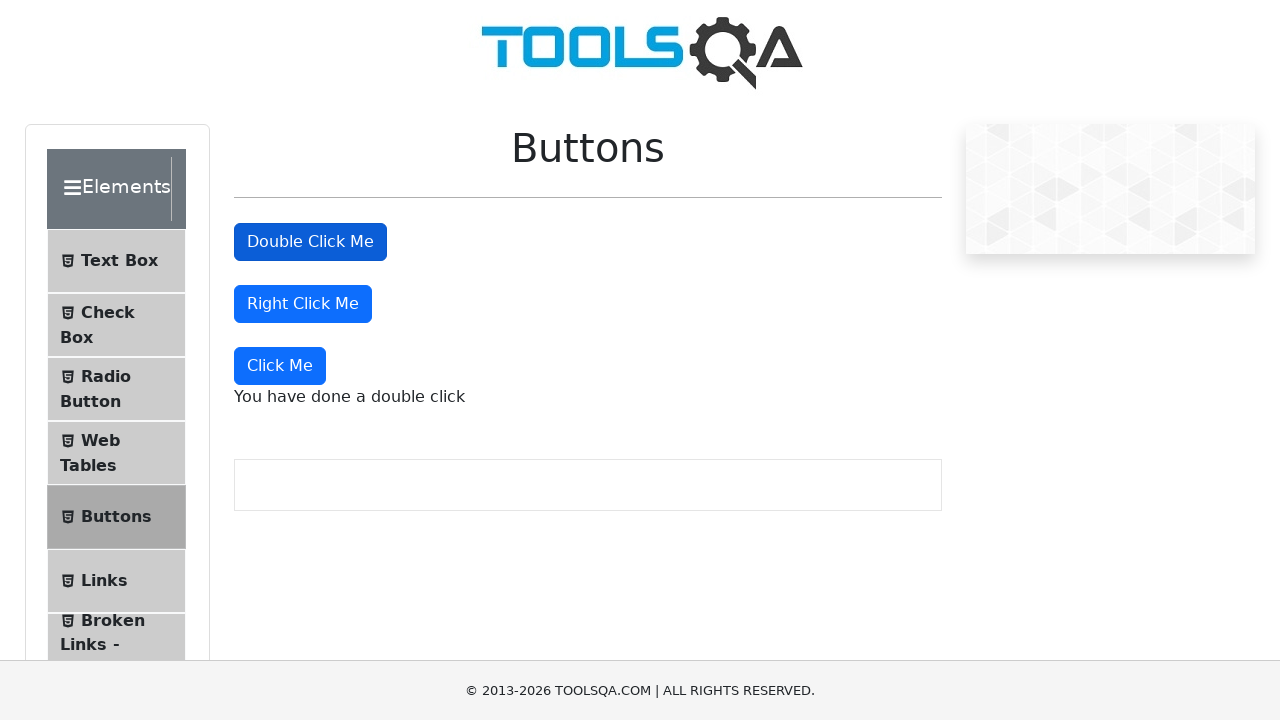